Tests basic navigation to Demoblaze e-commerce demo site and verifies the Home link is visible on the page

Starting URL: https://www.demoblaze.com/

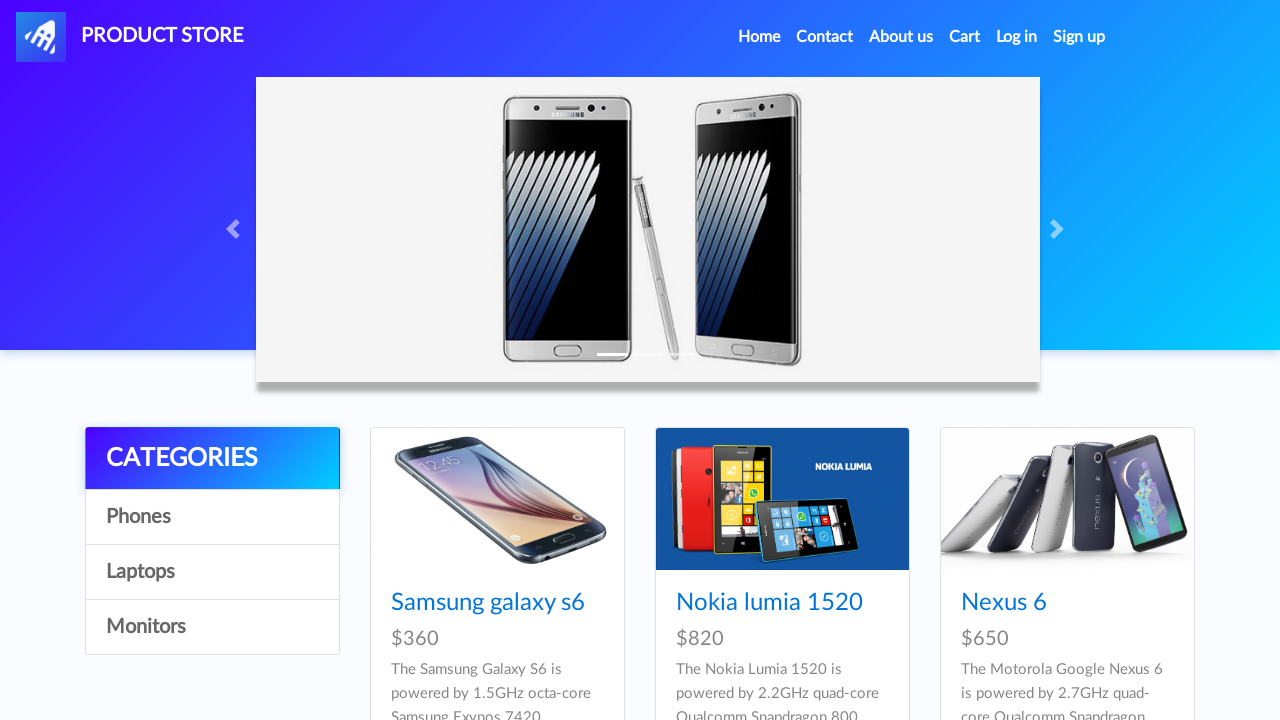

Navigated to Demoblaze e-commerce site and waited for page to fully load (networkidle)
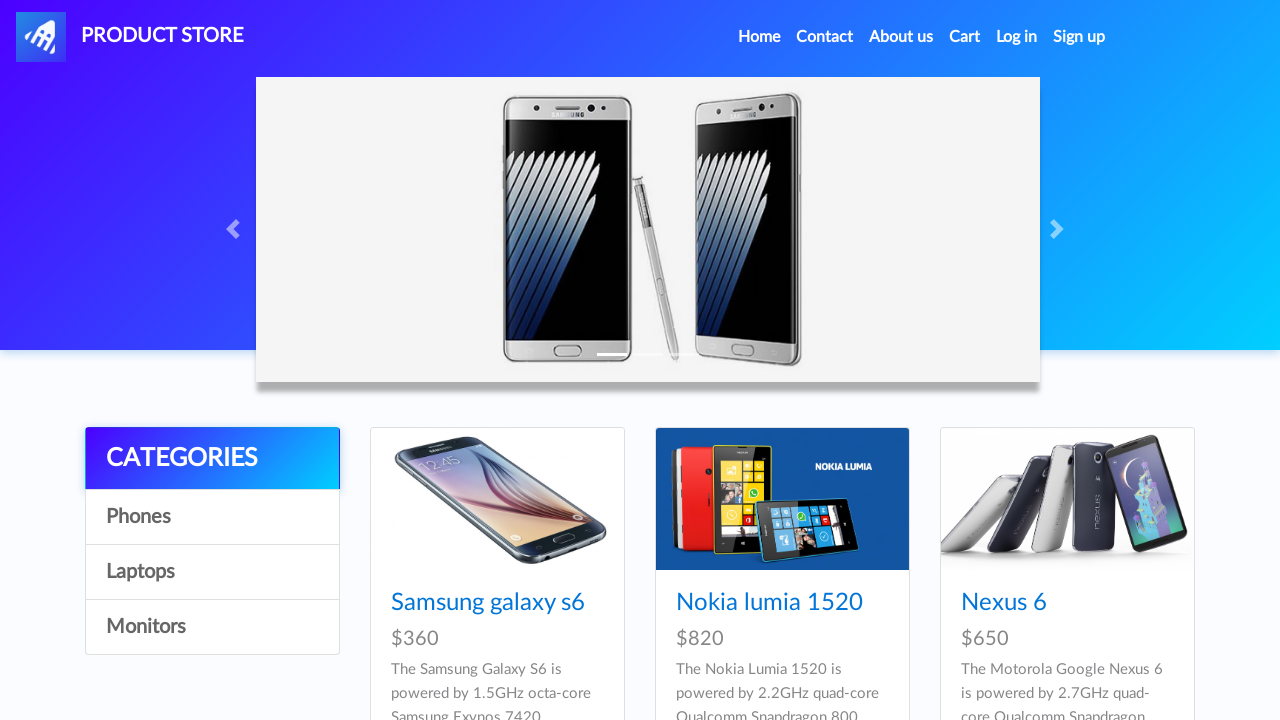

Home link is visible on the page
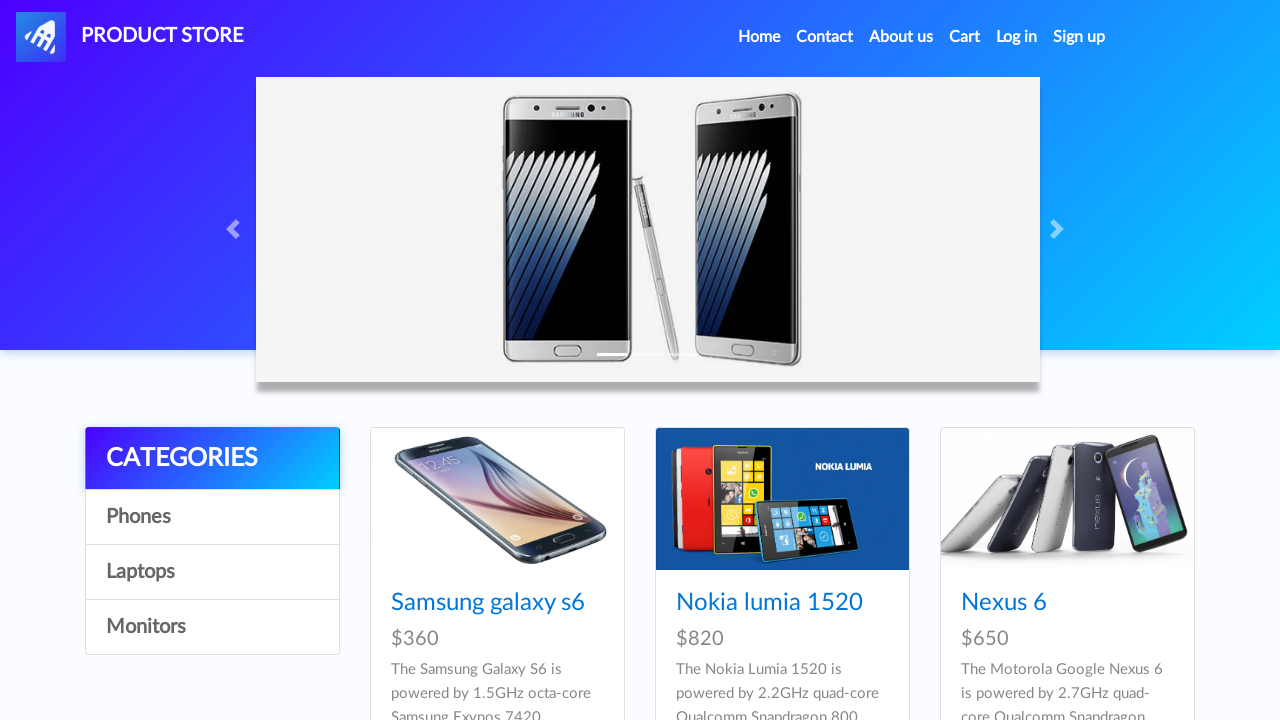

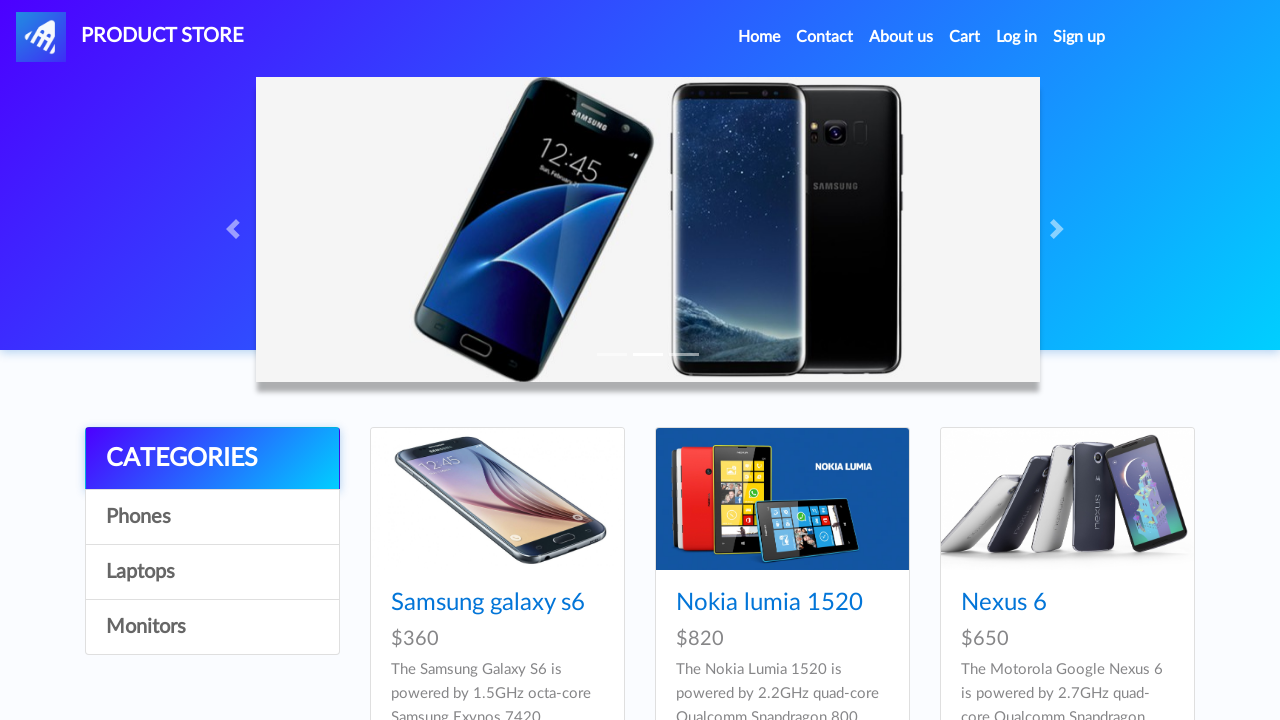